Tests accepting an alert dialog by clicking the alert button and accepting it

Starting URL: https://rahulshettyacademy.com/AutomationPractice/

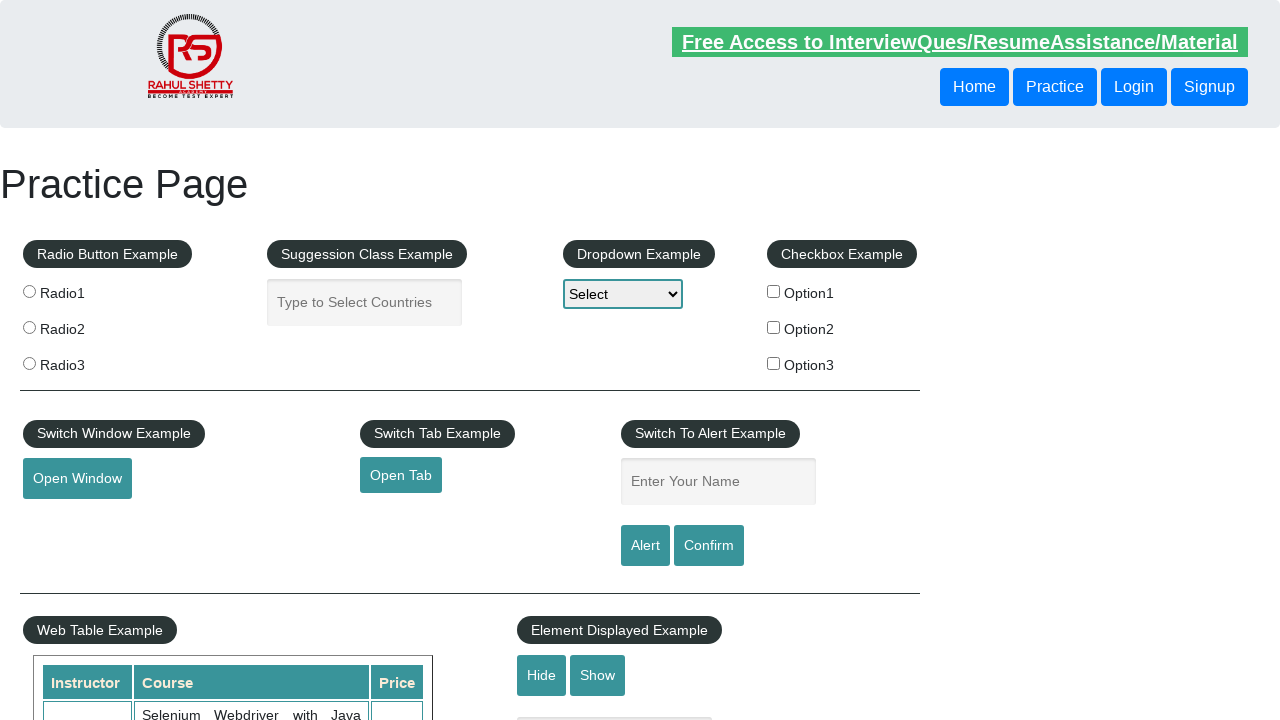

Set up dialog handler to automatically accept alerts
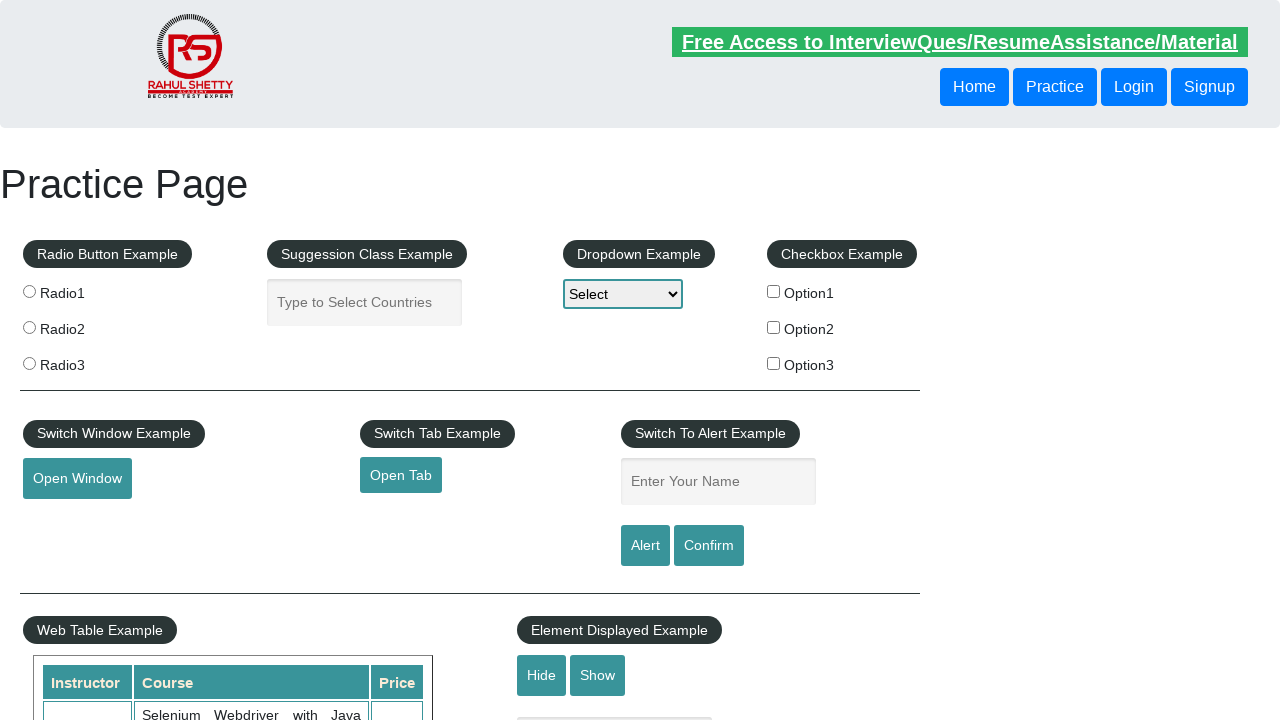

Clicked alert button to trigger the alert dialog at (645, 546) on #alertbtn
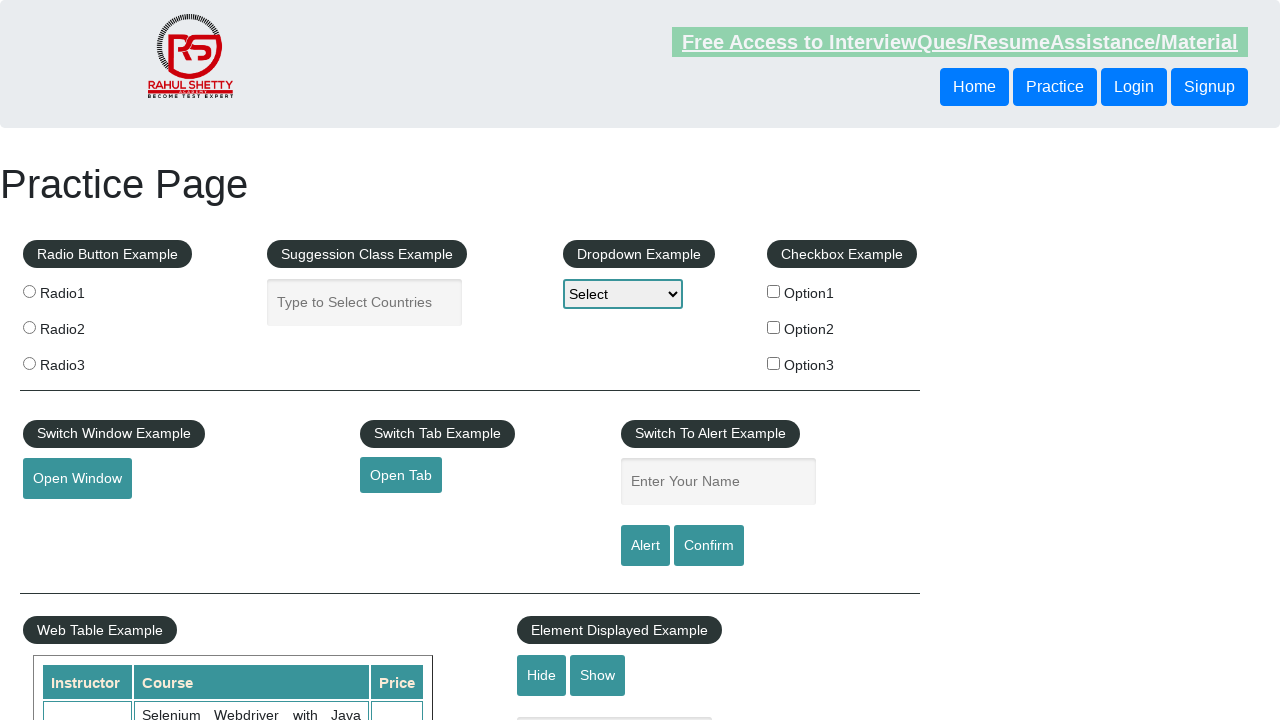

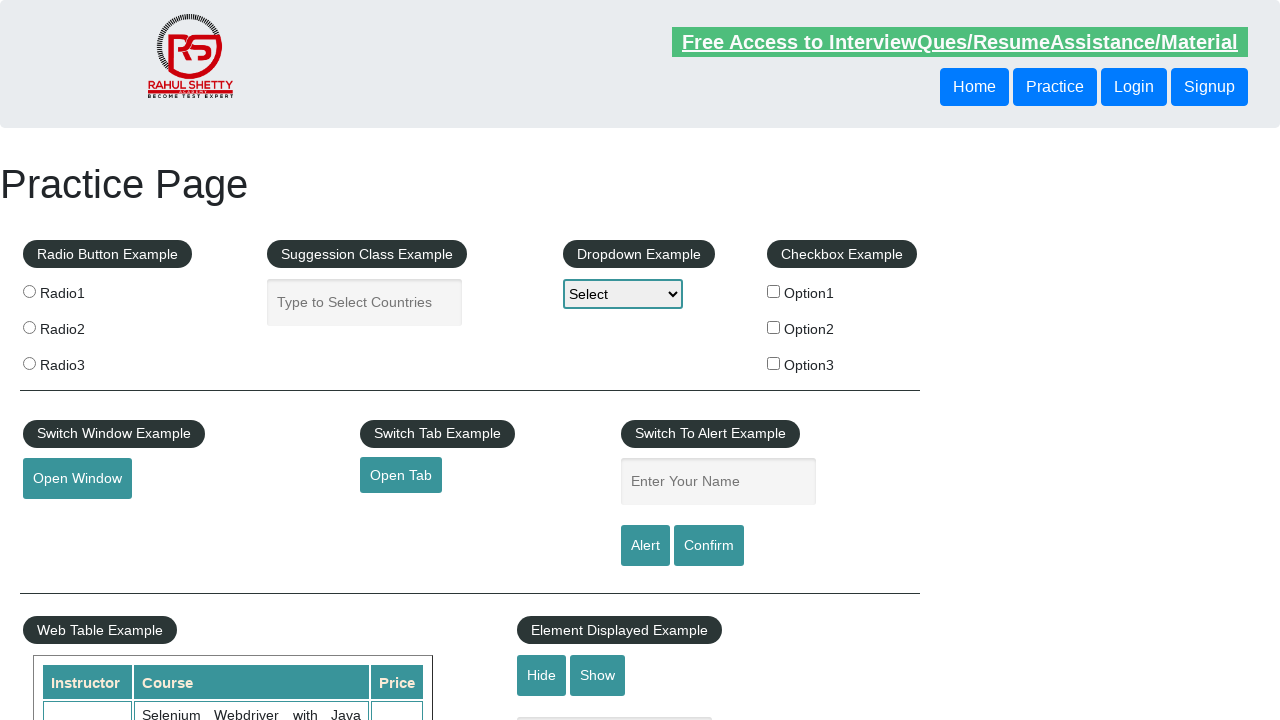